Waits for a price to reach $100, then books and solves a mathematical captcha challenge

Starting URL: http://suninjuly.github.io/explicit_wait2.html

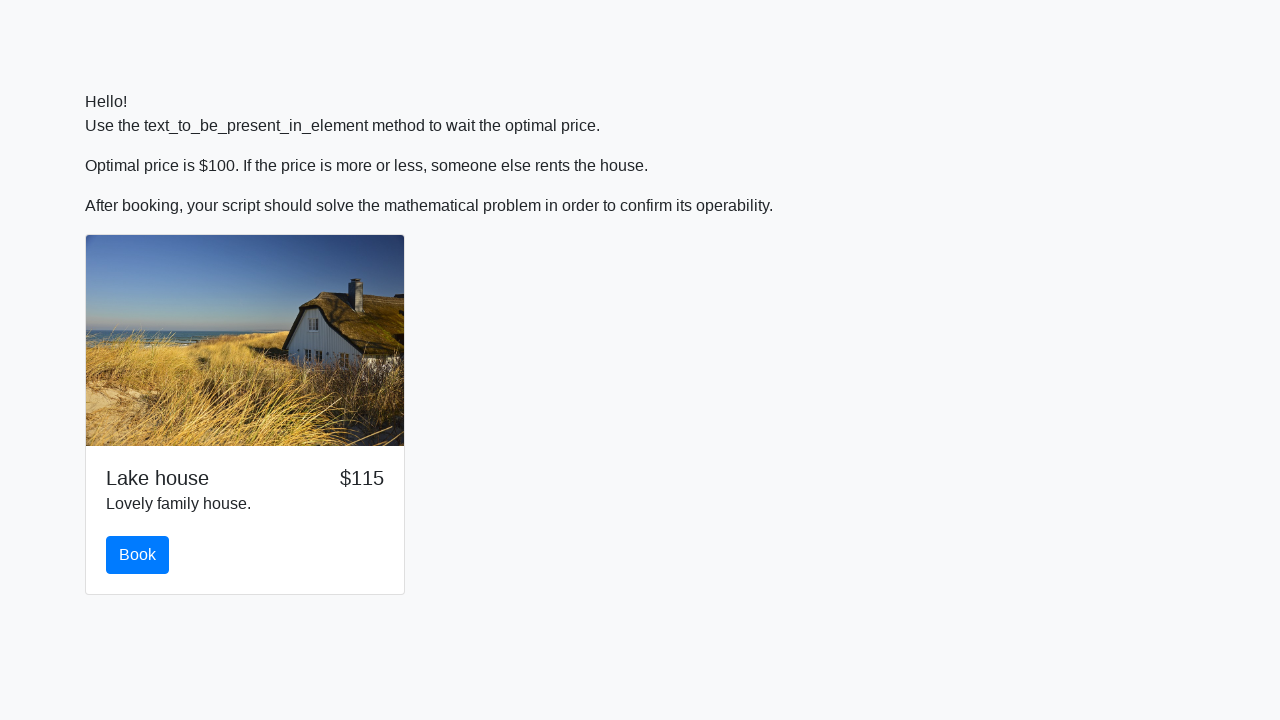

Waited for price to reach $100
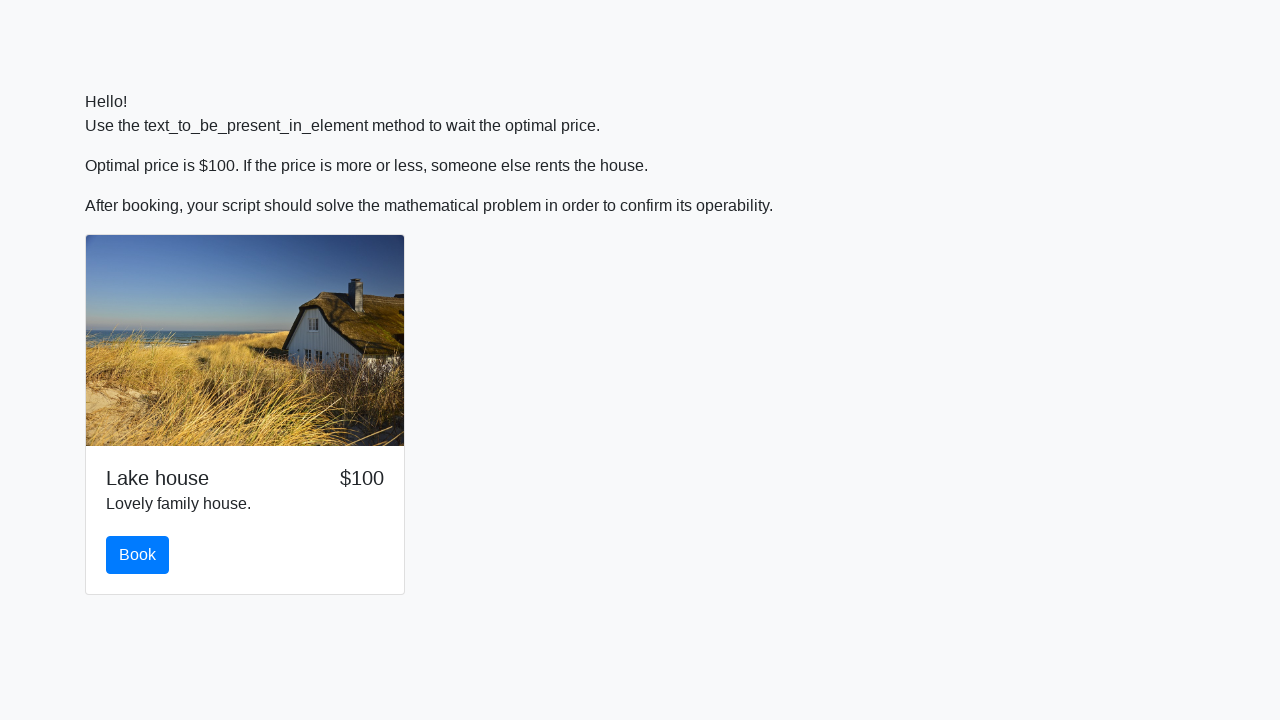

Clicked the book button at (138, 555) on #book
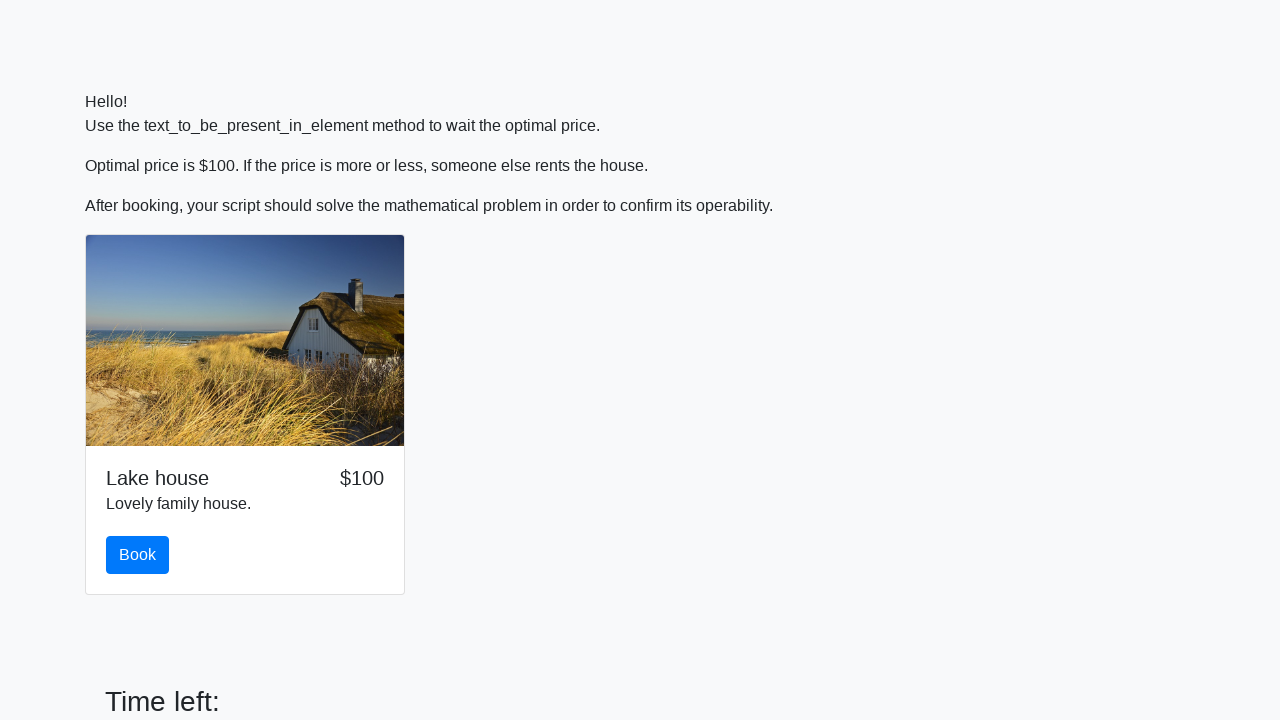

Retrieved input value for calculation
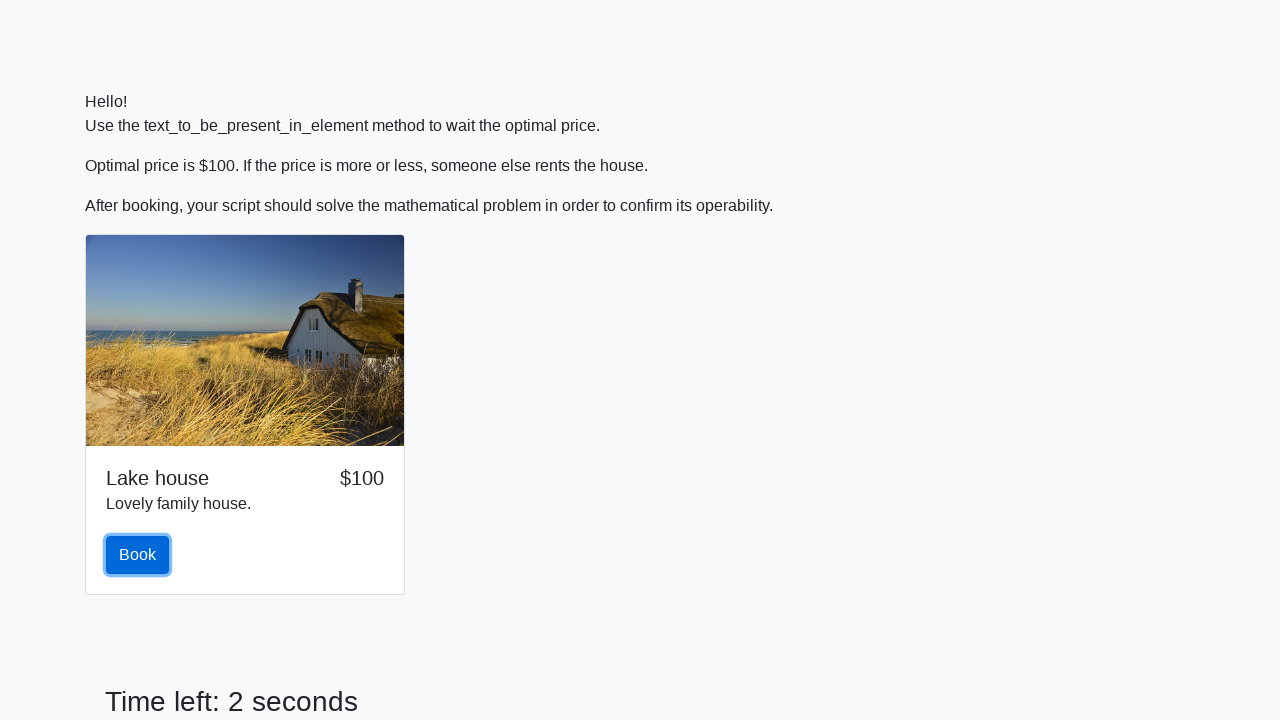

Parsed input value as integer: 493
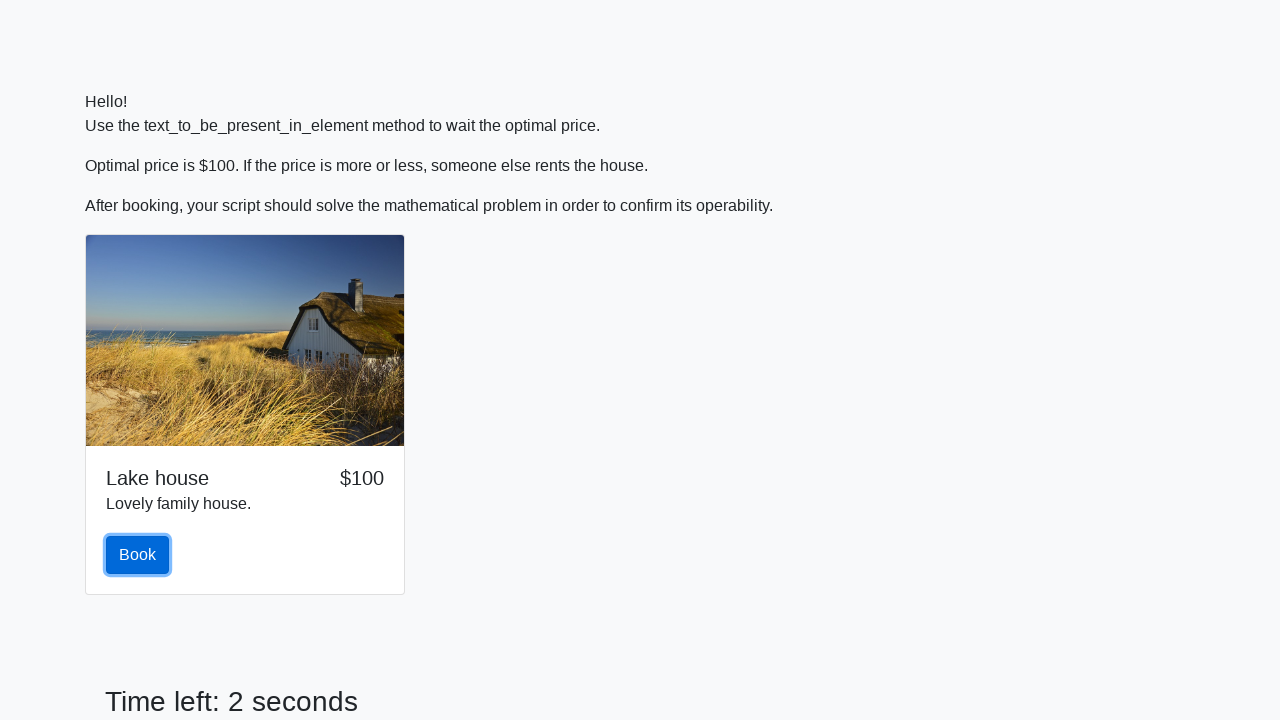

Calculated mathematical formula result: 1.0065974744536386
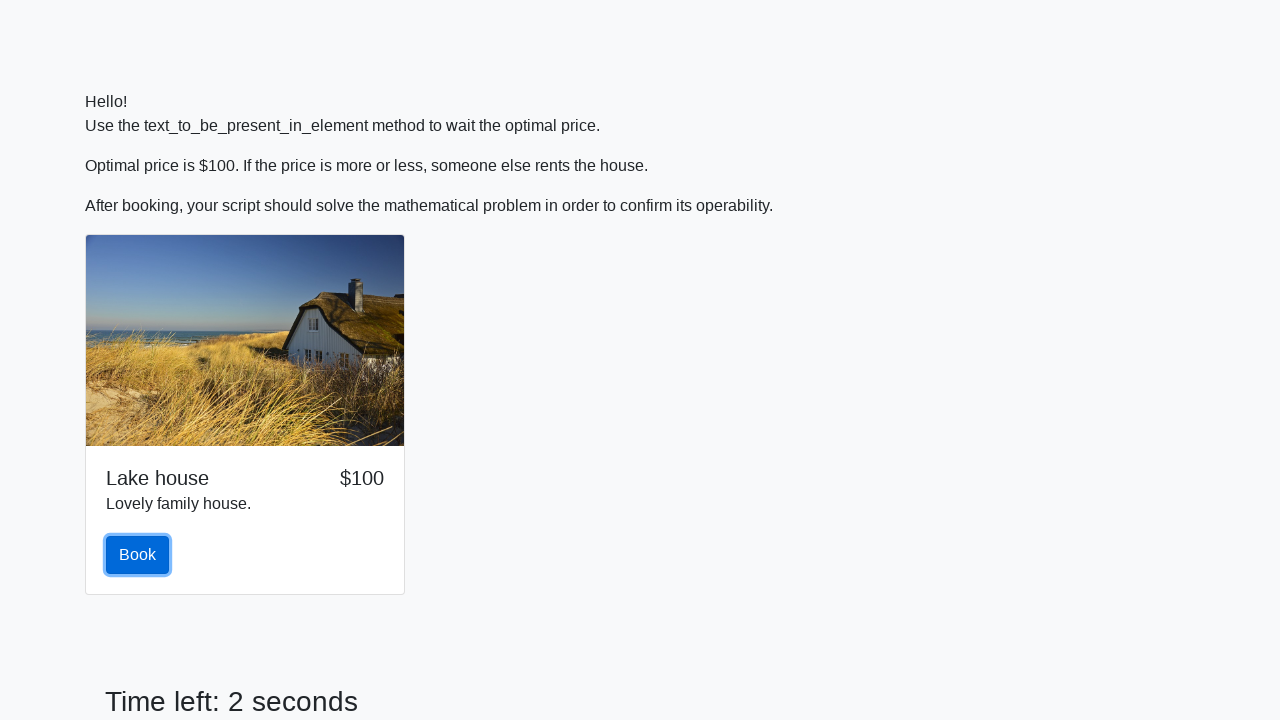

Filled answer field with calculated result on #answer
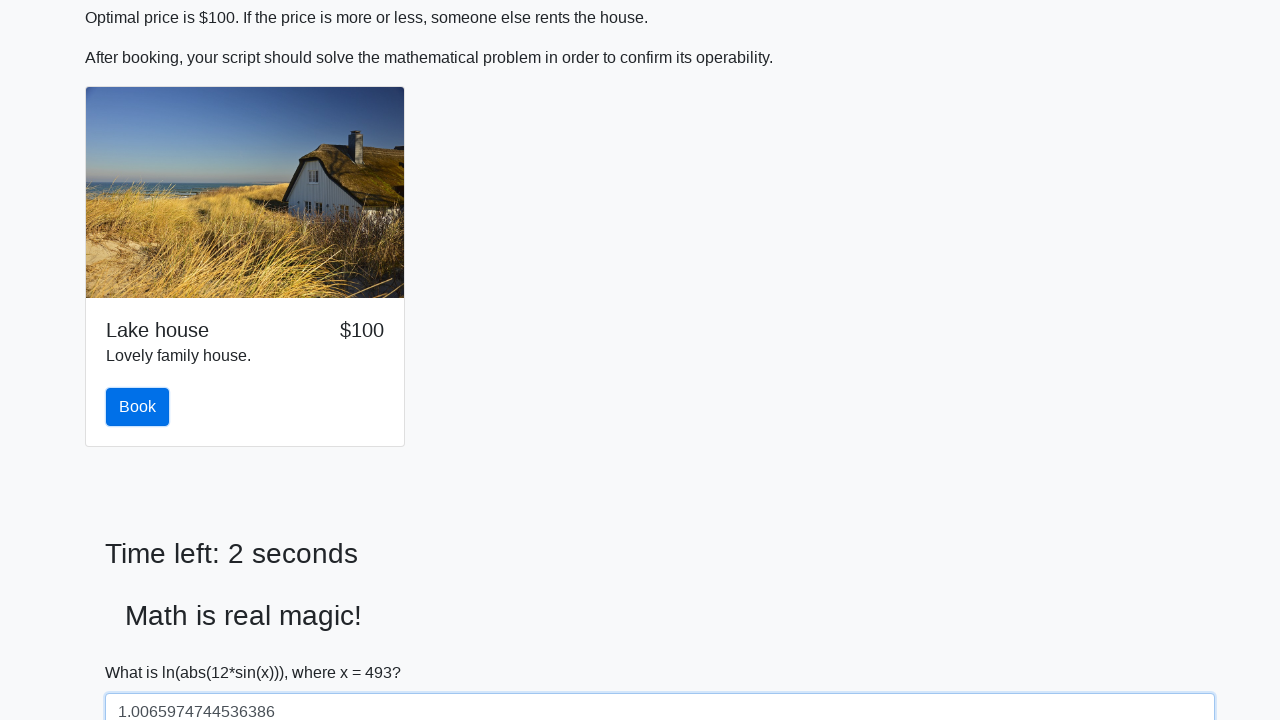

Clicked solve button to submit captcha solution at (143, 651) on #solve
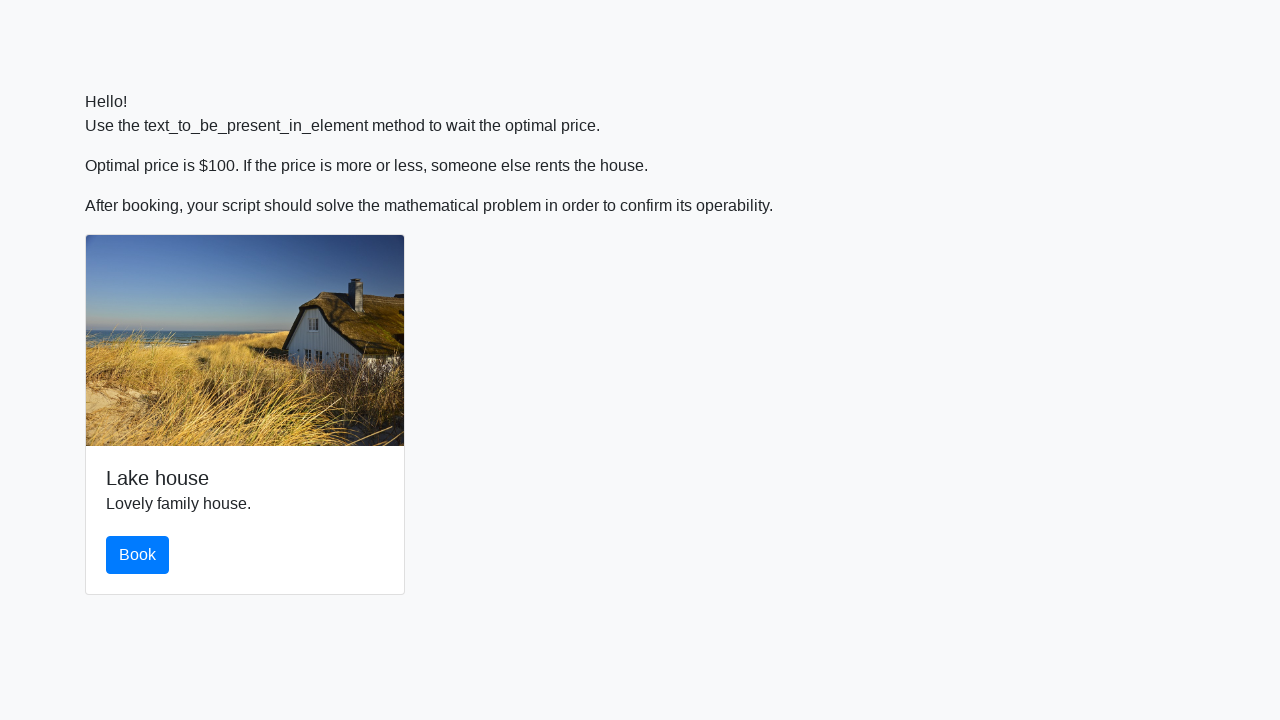

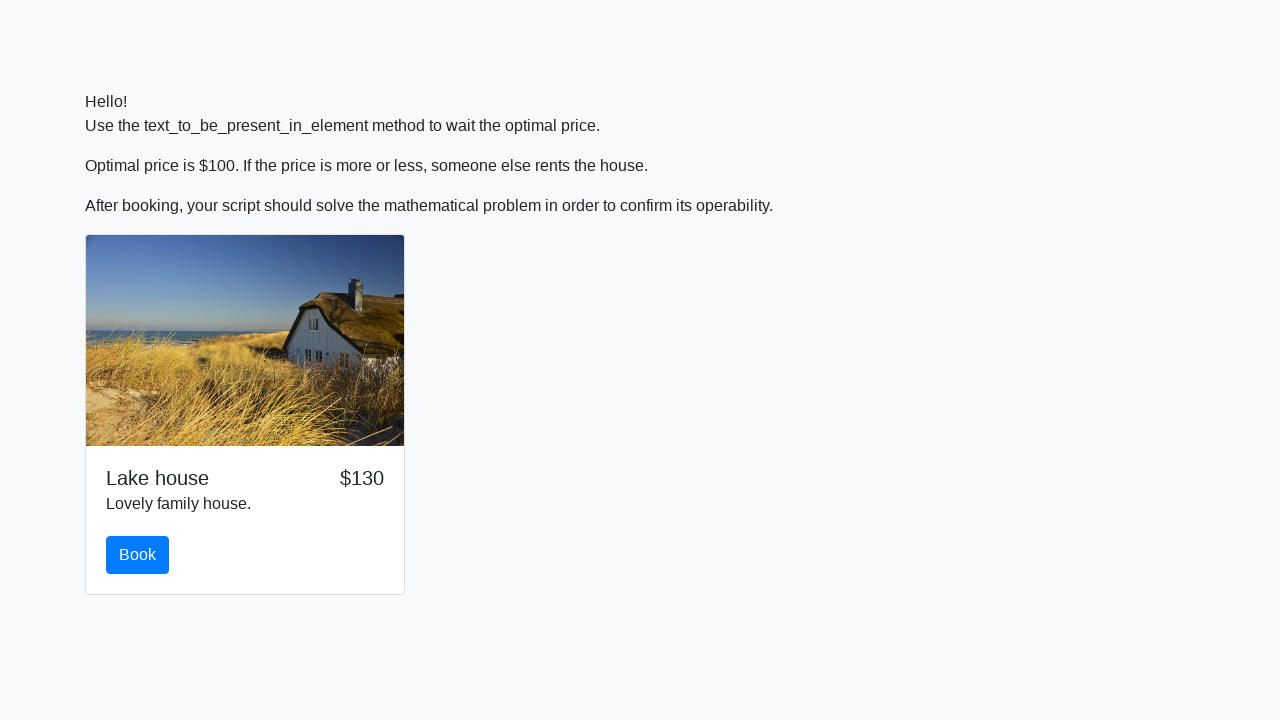